Tests text area input, navigation, and clearing text field

Starting URL: https://omayo.blogspot.com/

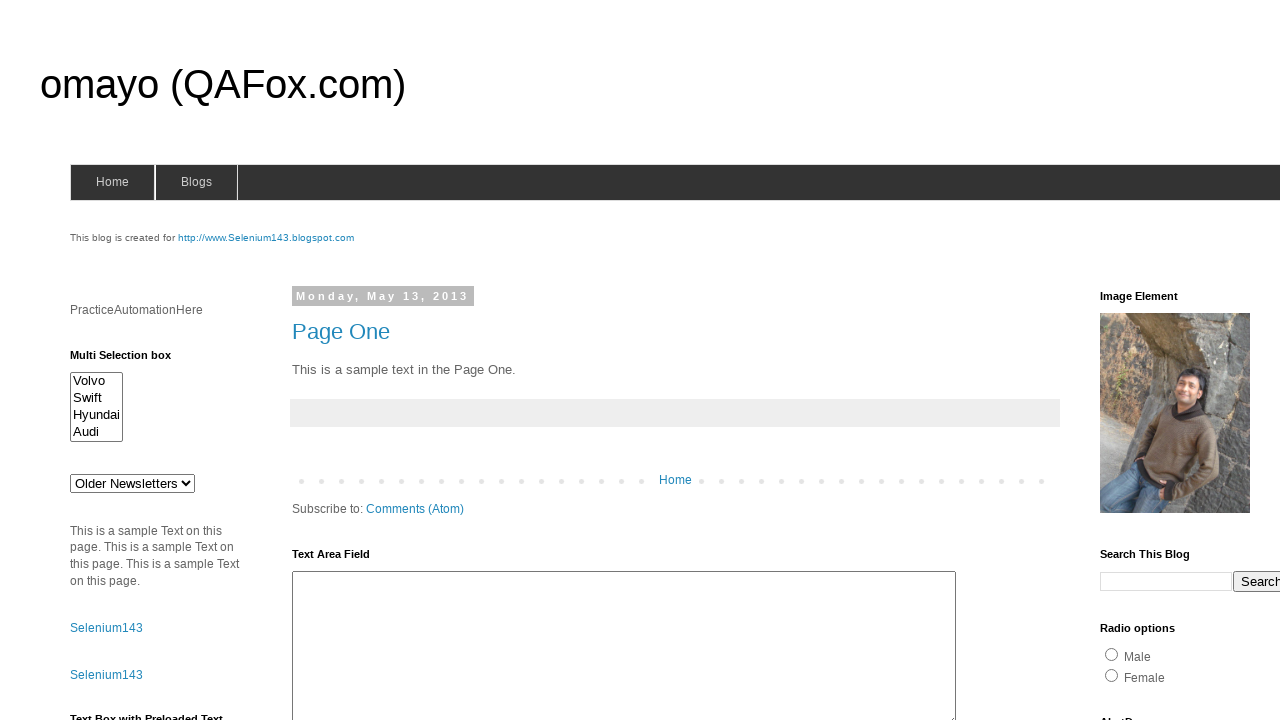

Filled text area with 'My name is test user!' on #ta1
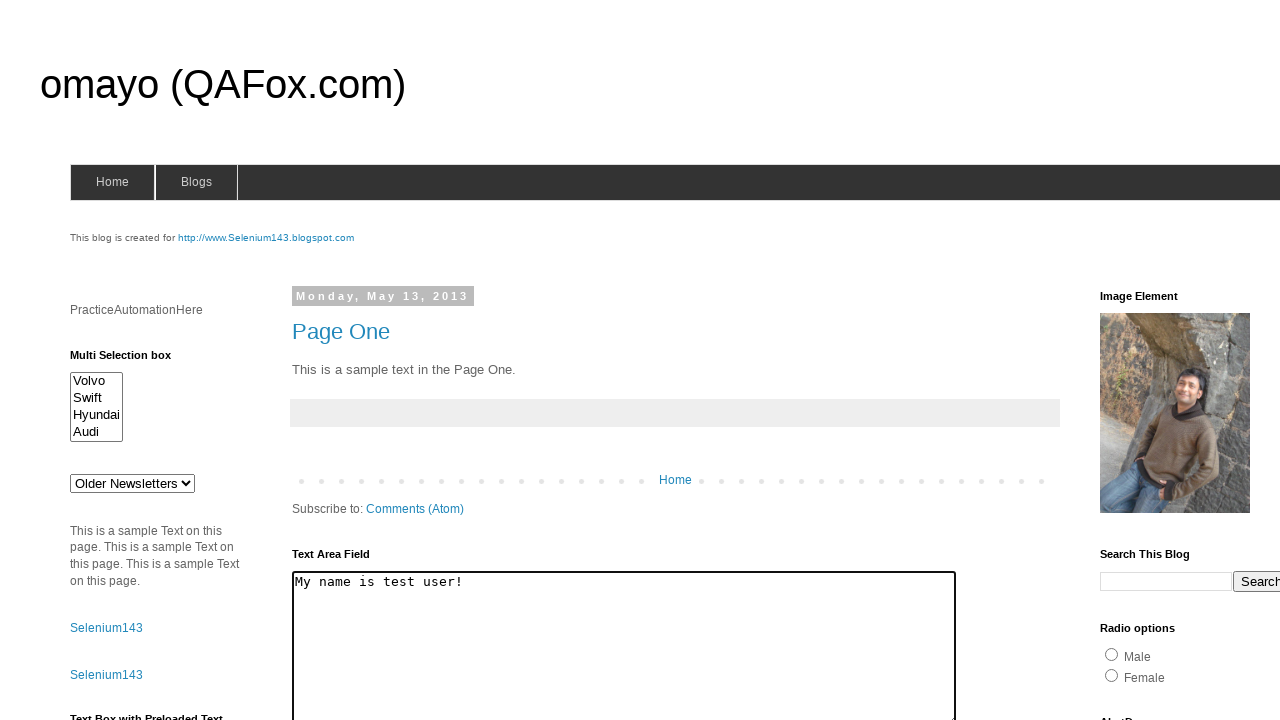

Clicked on 'compendiumdev' link to navigate at (1160, 360) on text='compendiumdev'
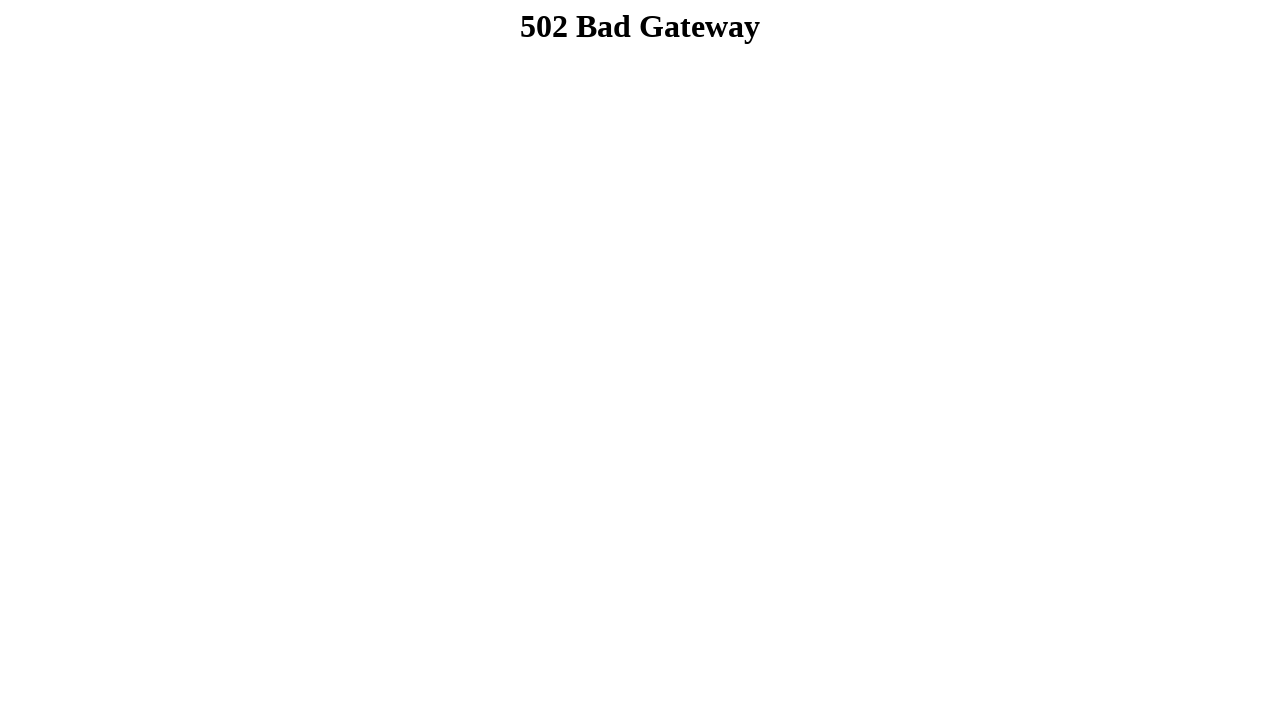

Navigated back to previous page
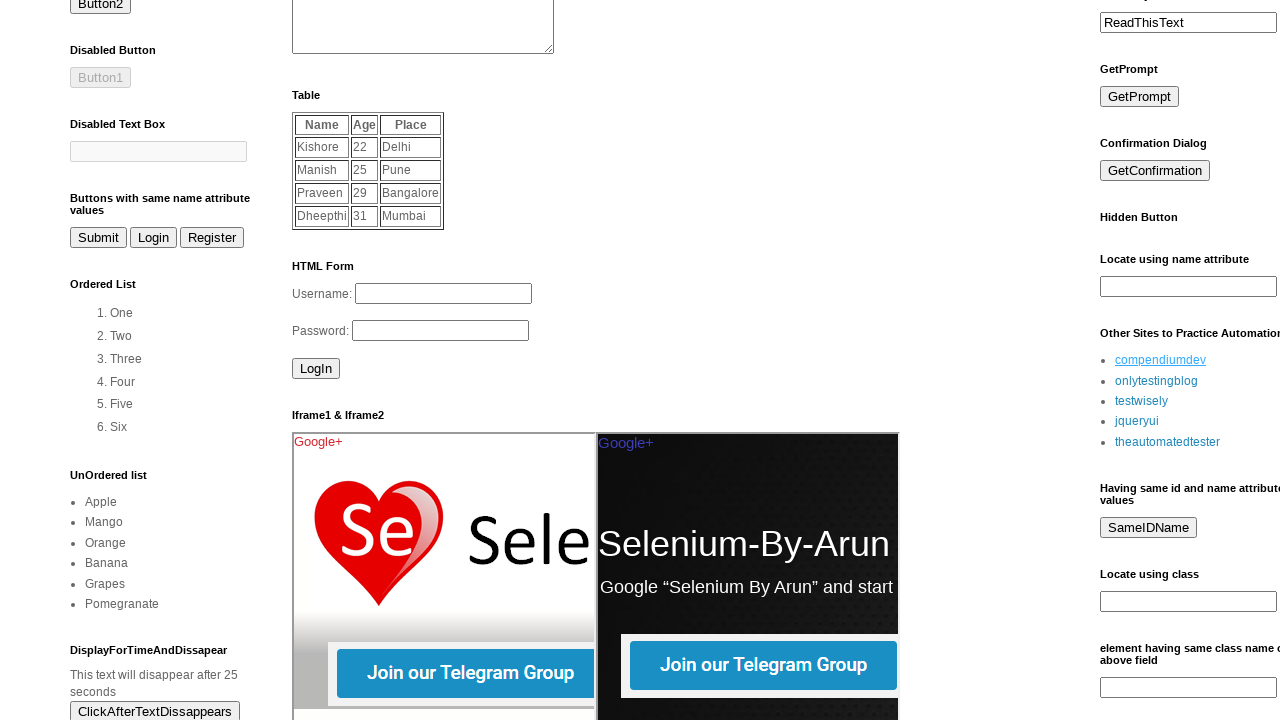

Cleared text area field on #ta1
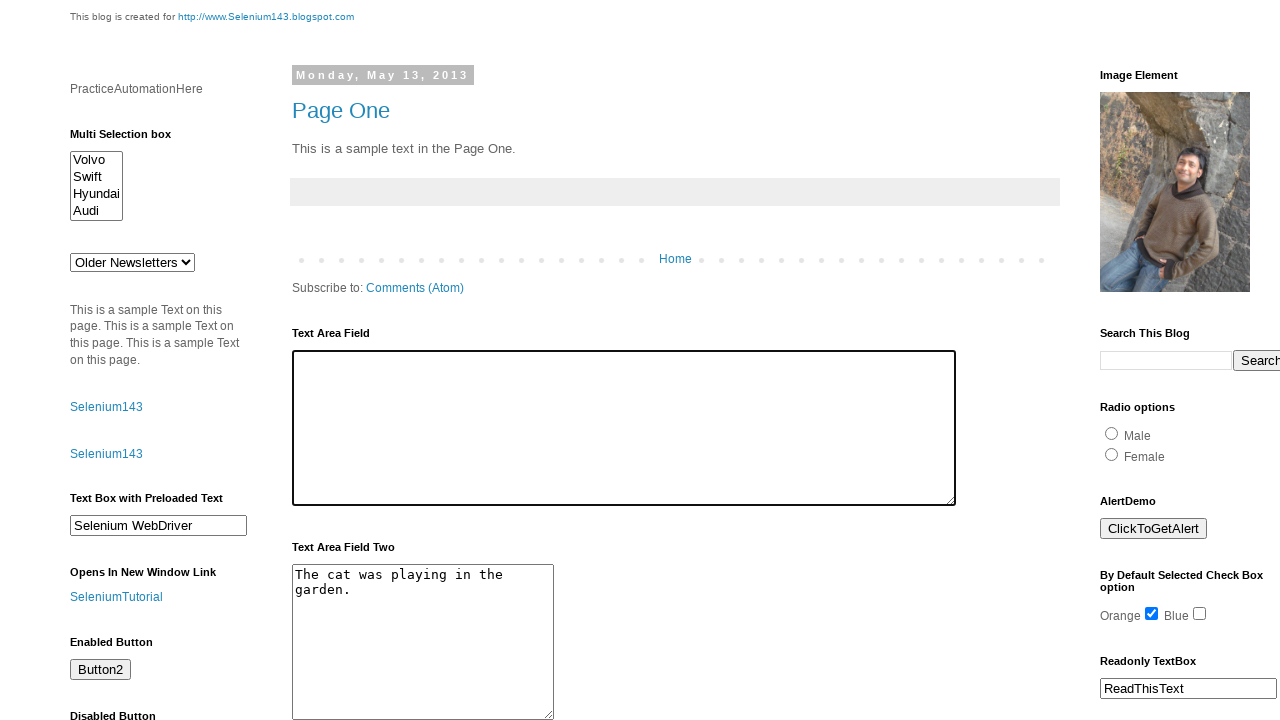

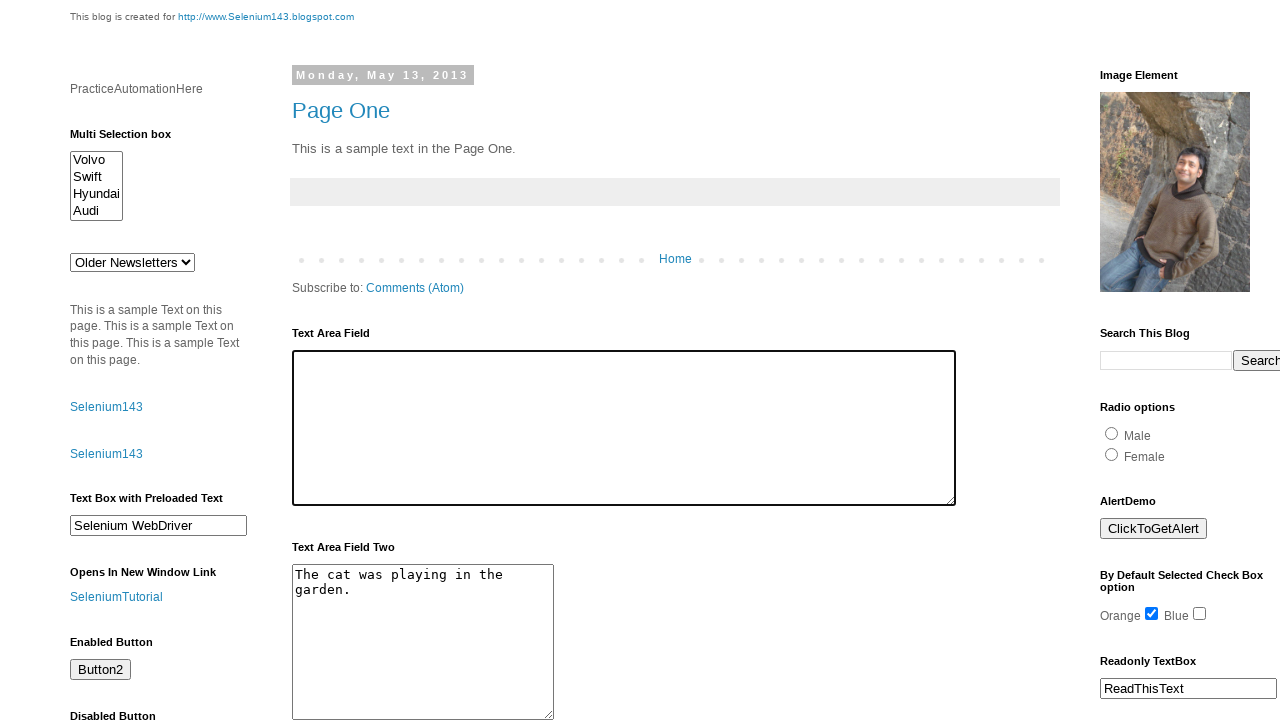